Tests email field validation with a valid email containing @ symbol

Starting URL: https://demoqa.com/text-box

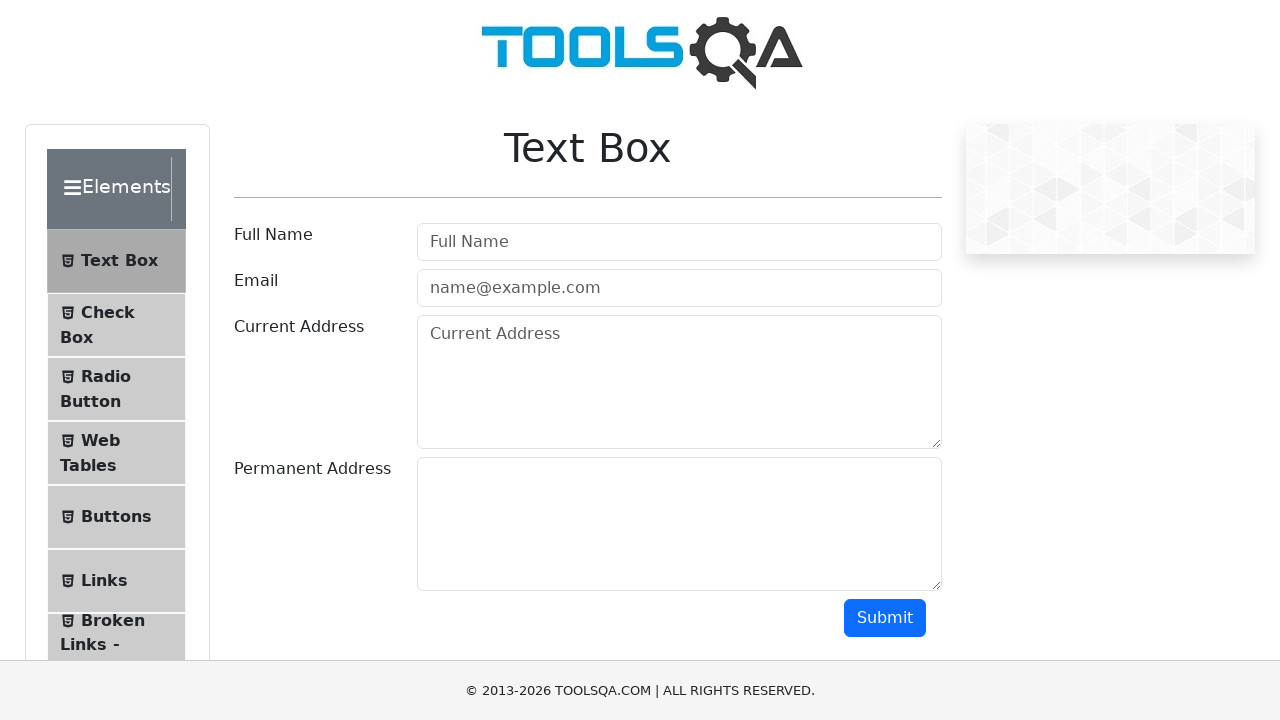

Reloaded the page to start fresh
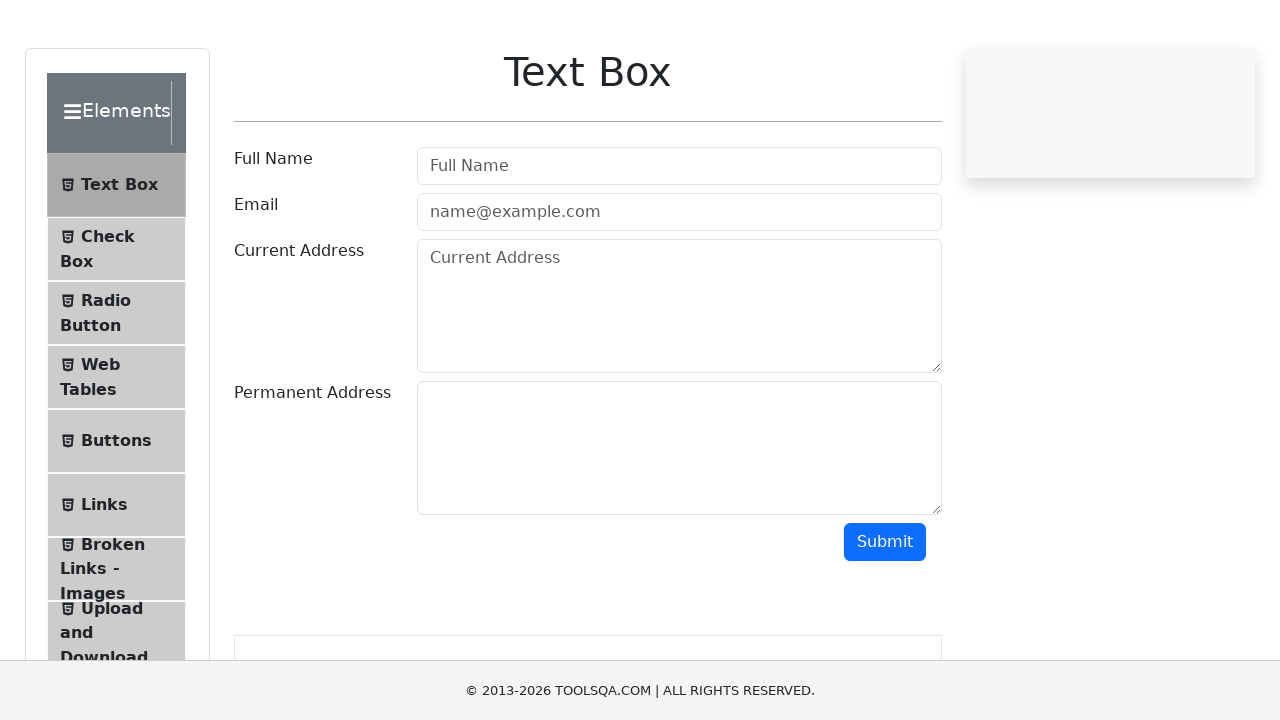

Filled email field with valid email 'petar.petrovic@gmail.com' on #userEmail
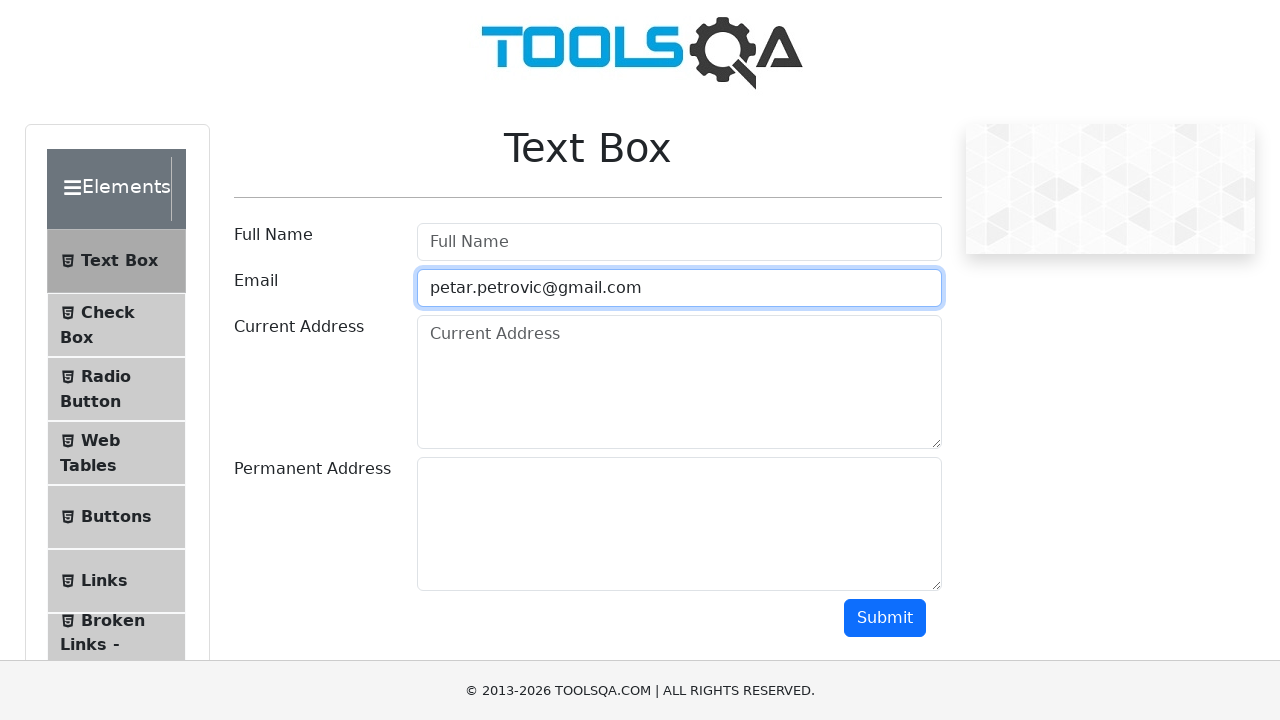

Clicked submit button at (885, 618) on xpath=//*[@id='submit']
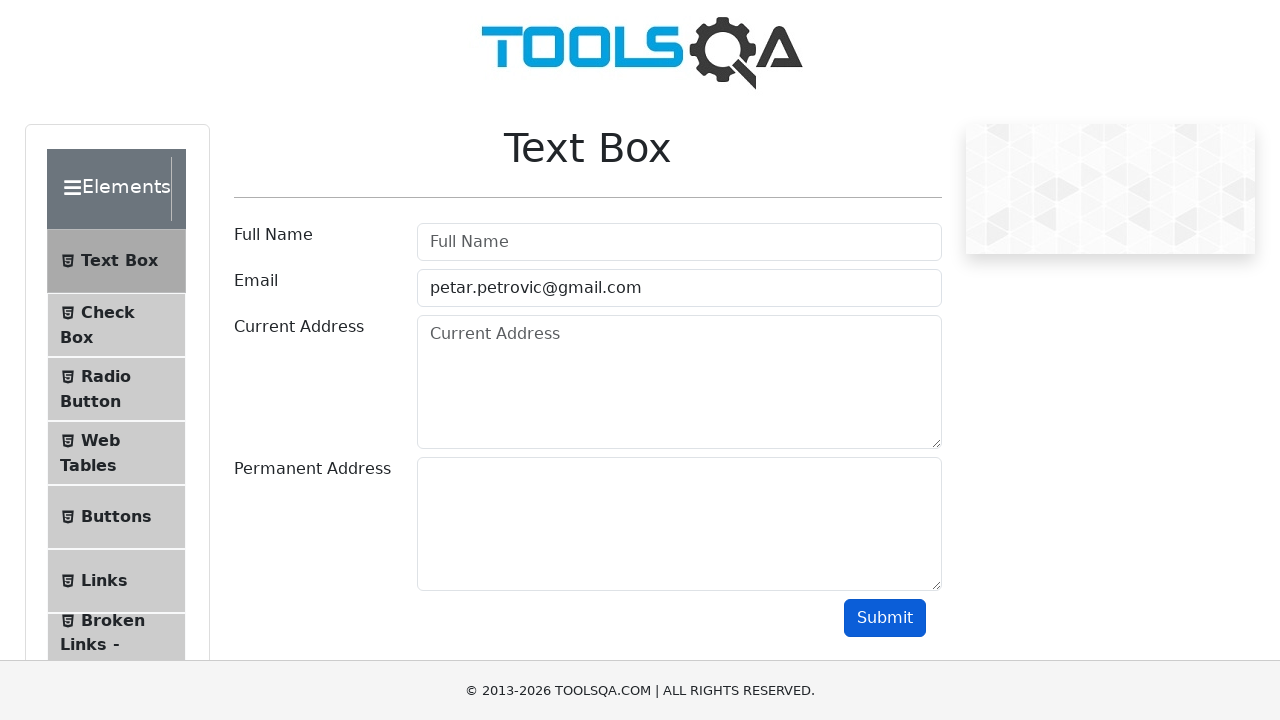

Retrieved email field class attribute to verify no error
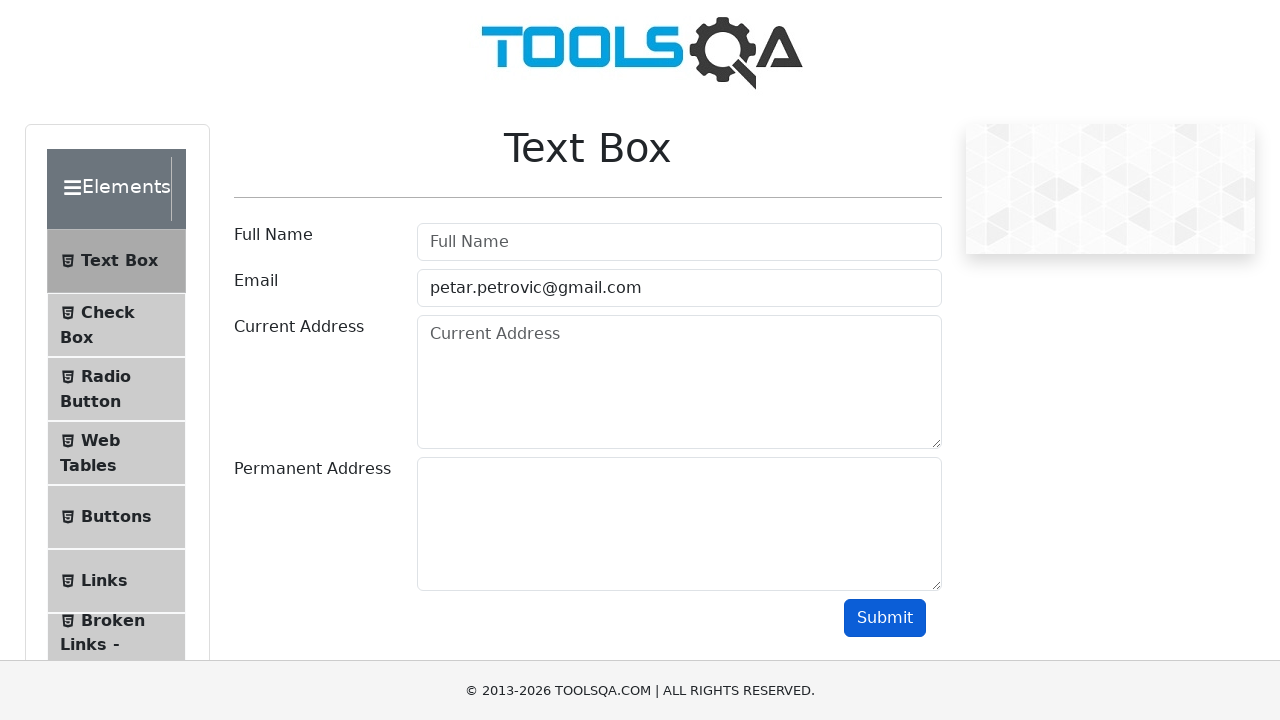

Asserted that 'field-error' class is not present in email field
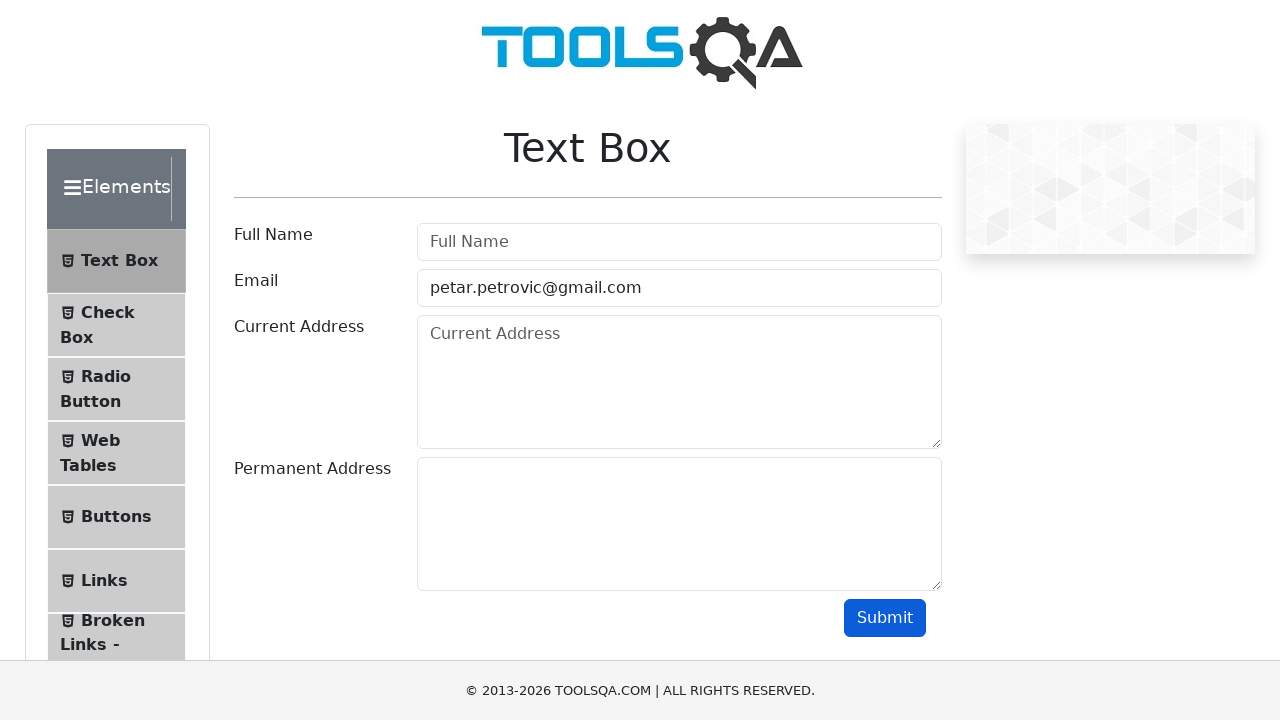

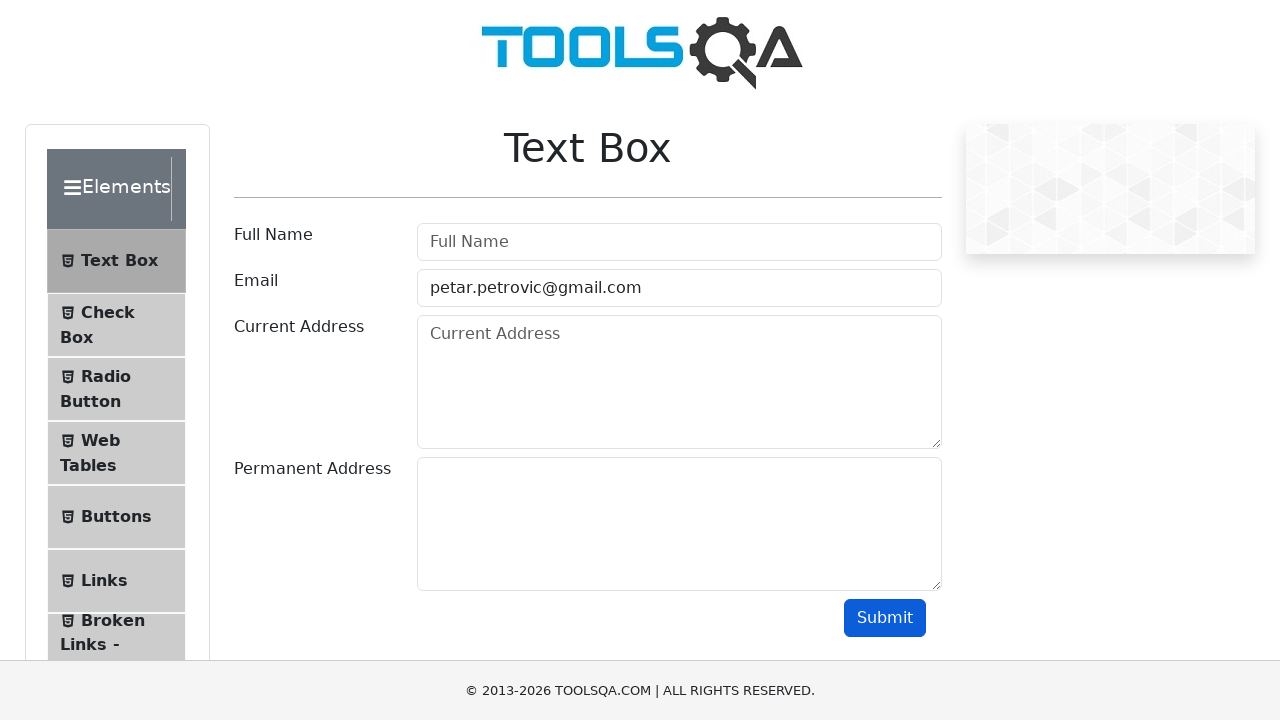